Navigates to the dropdown page from the main menu and verifies the page title contains "Dropdown List"

Starting URL: https://the-internet.herokuapp.com/

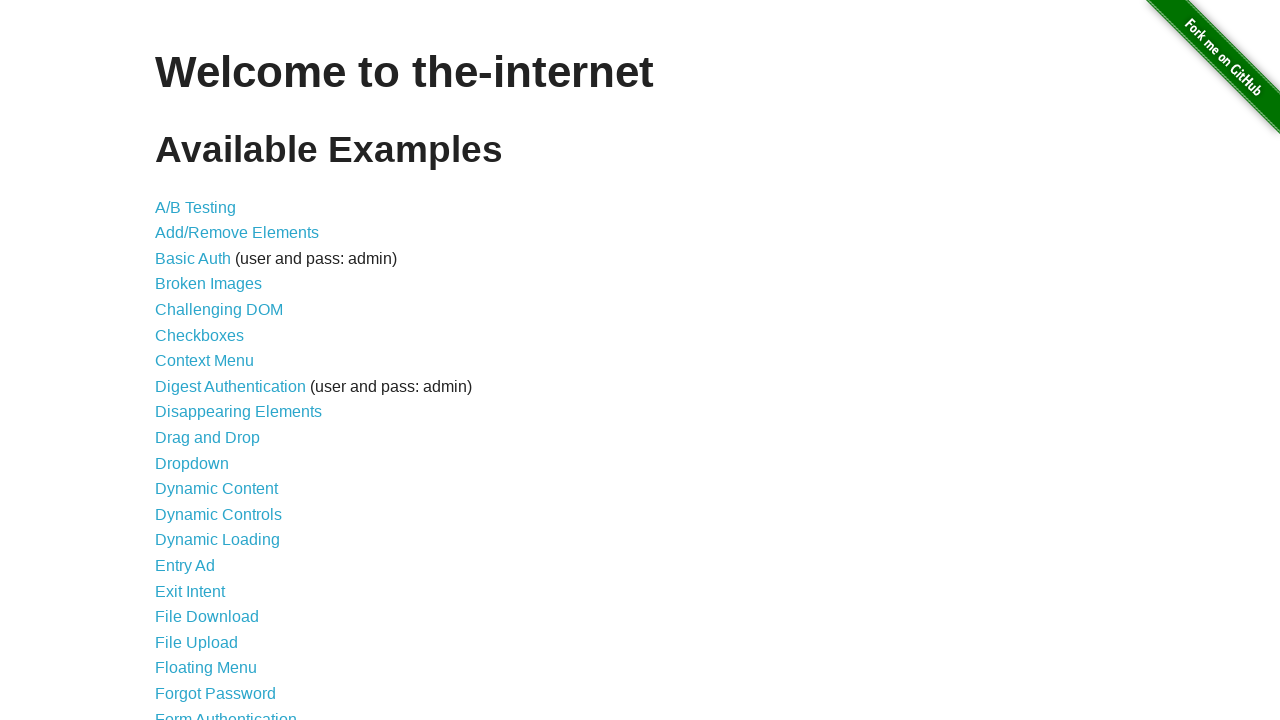

Navigated to the main page at https://the-internet.herokuapp.com/
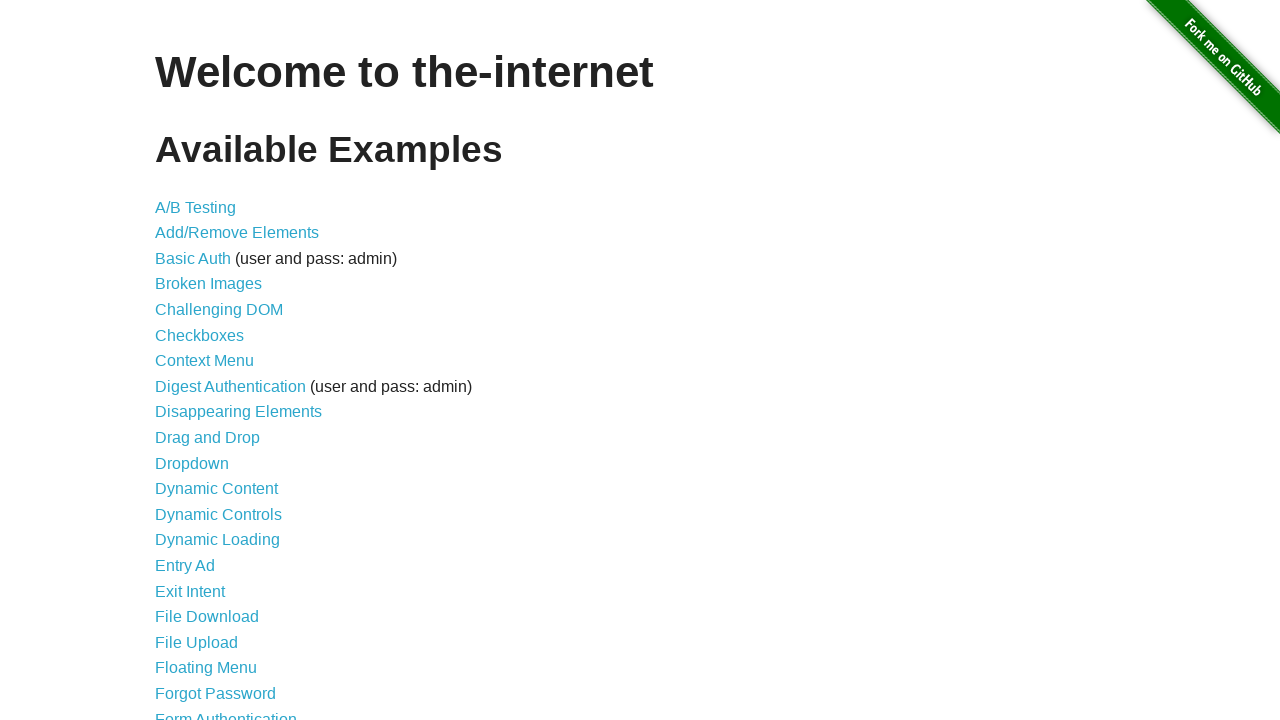

Clicked on the Dropdown link in the main menu at (192, 463) on a[href='/dropdown']
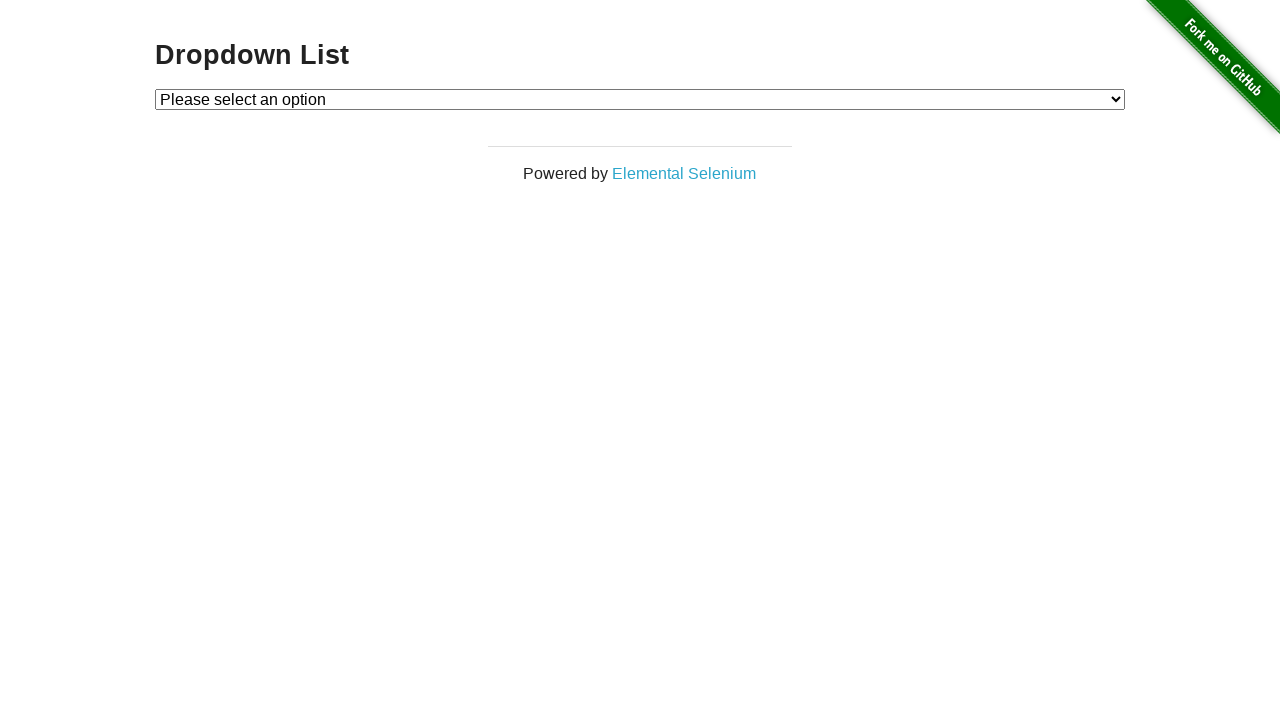

Dropdown page loaded and h3 element is visible
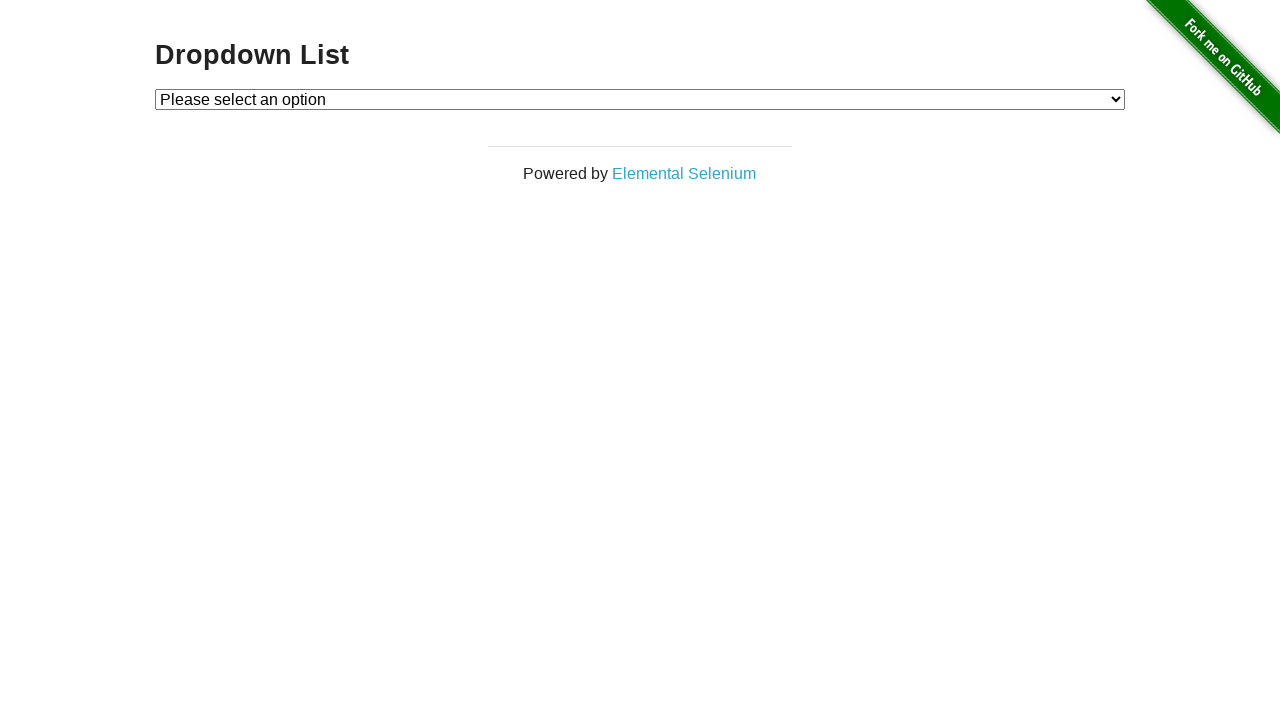

Retrieved page title: Dropdown List
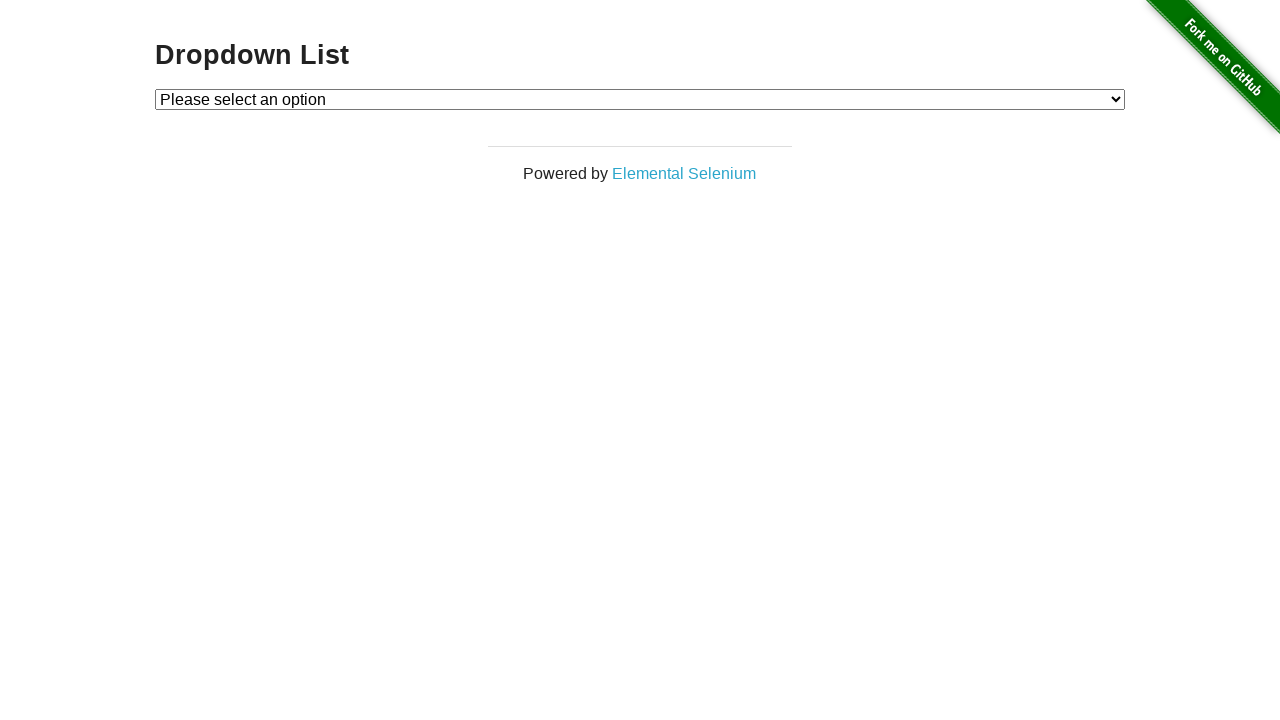

Verified that page title contains 'Dropdown List'
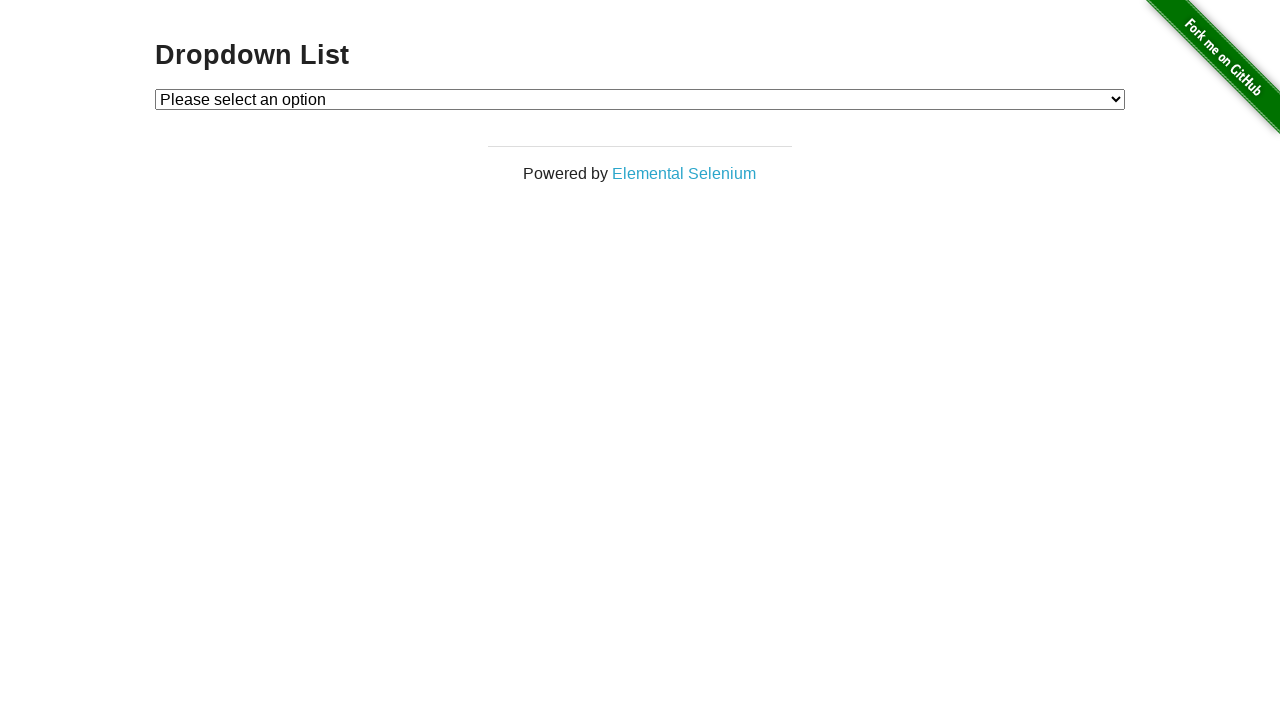

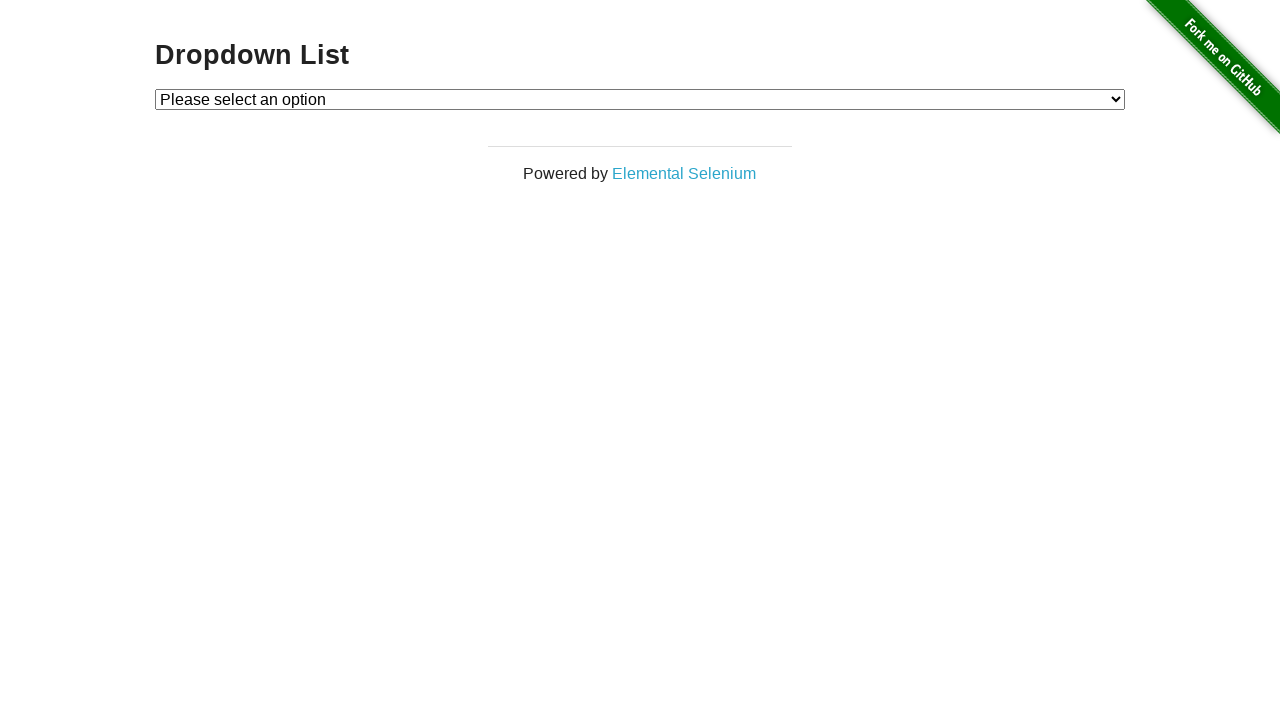